Tests contact form submission by filling in name, email, phone, subject, and queries fields and clicking submit button

Starting URL: https://mindrisers.com.np/contact-us

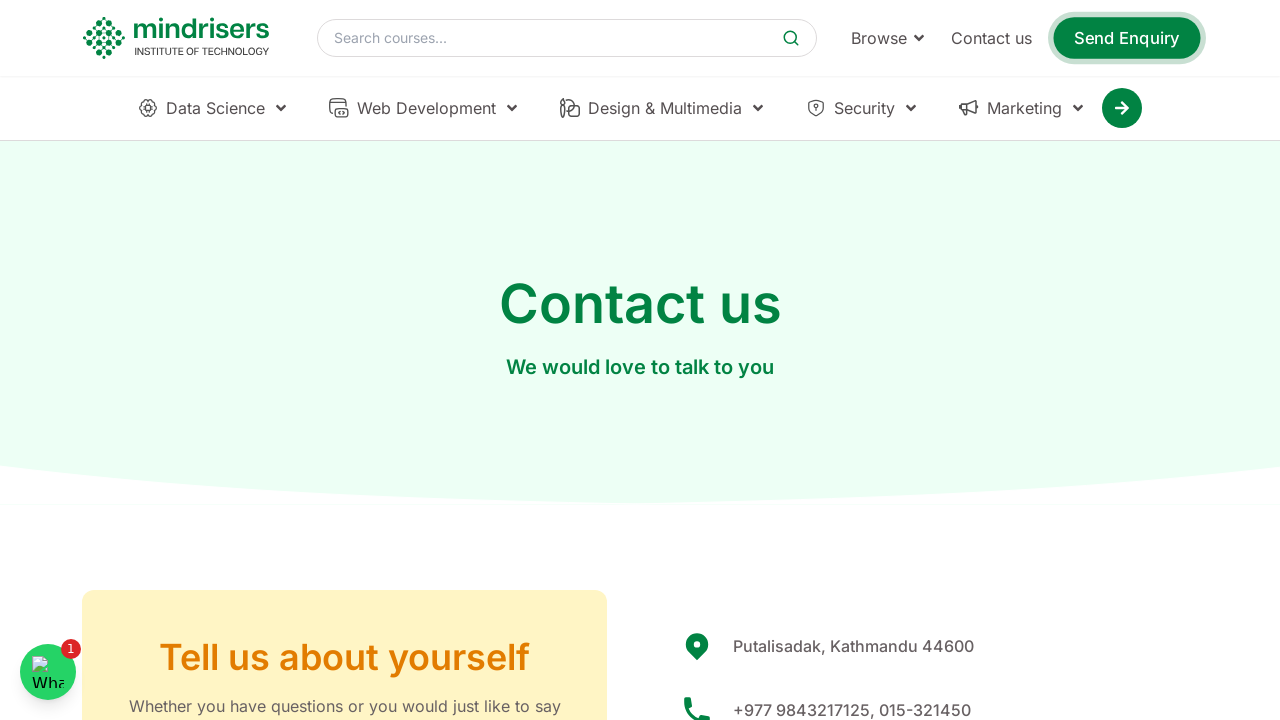

Waited for contact form name field to load
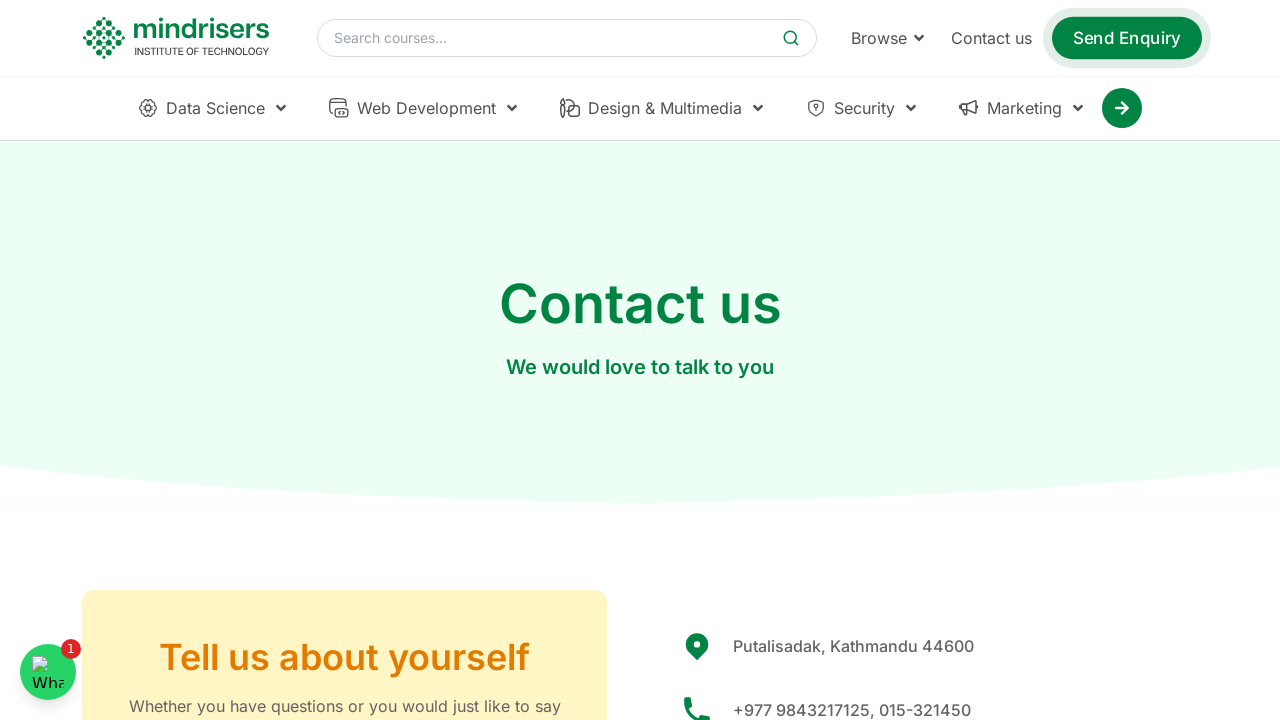

Filled name field with 'Jolly' on input[placeholder='Name']
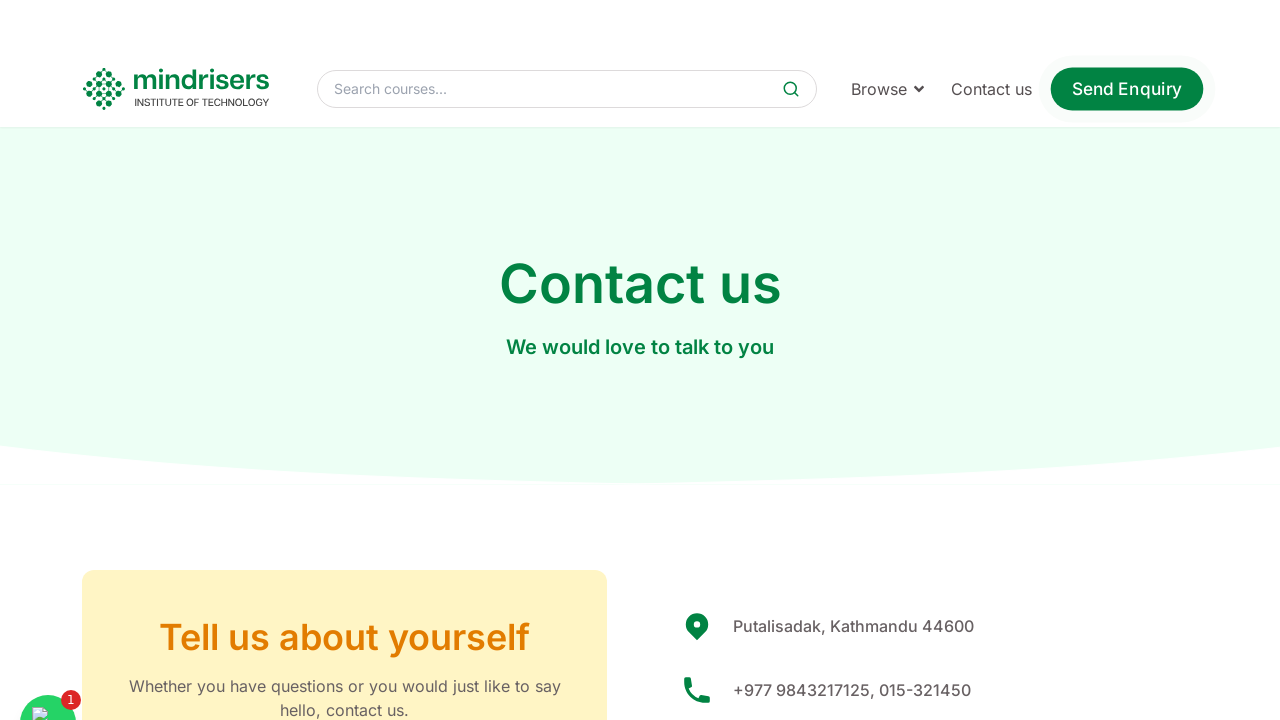

Filled email field with 'jolly@gmail.com' on input[placeholder='Email']
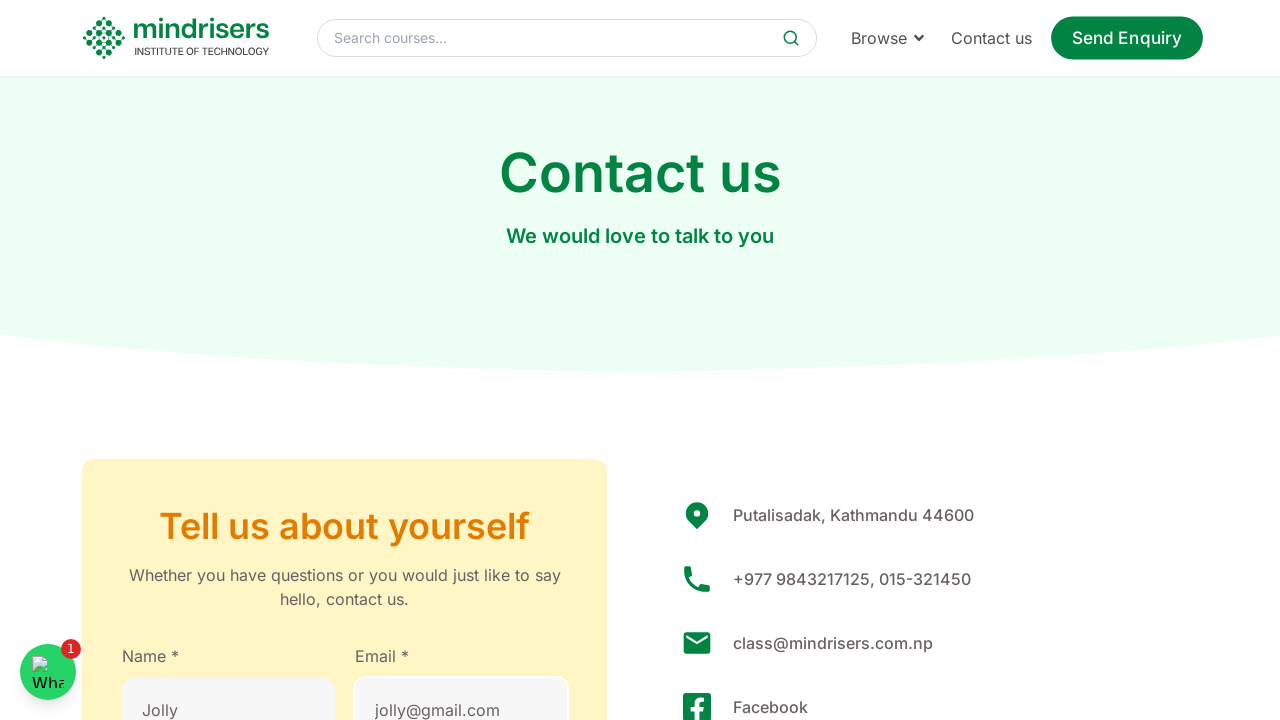

Filled phone field with '1234567890' on input[placeholder='Phone']
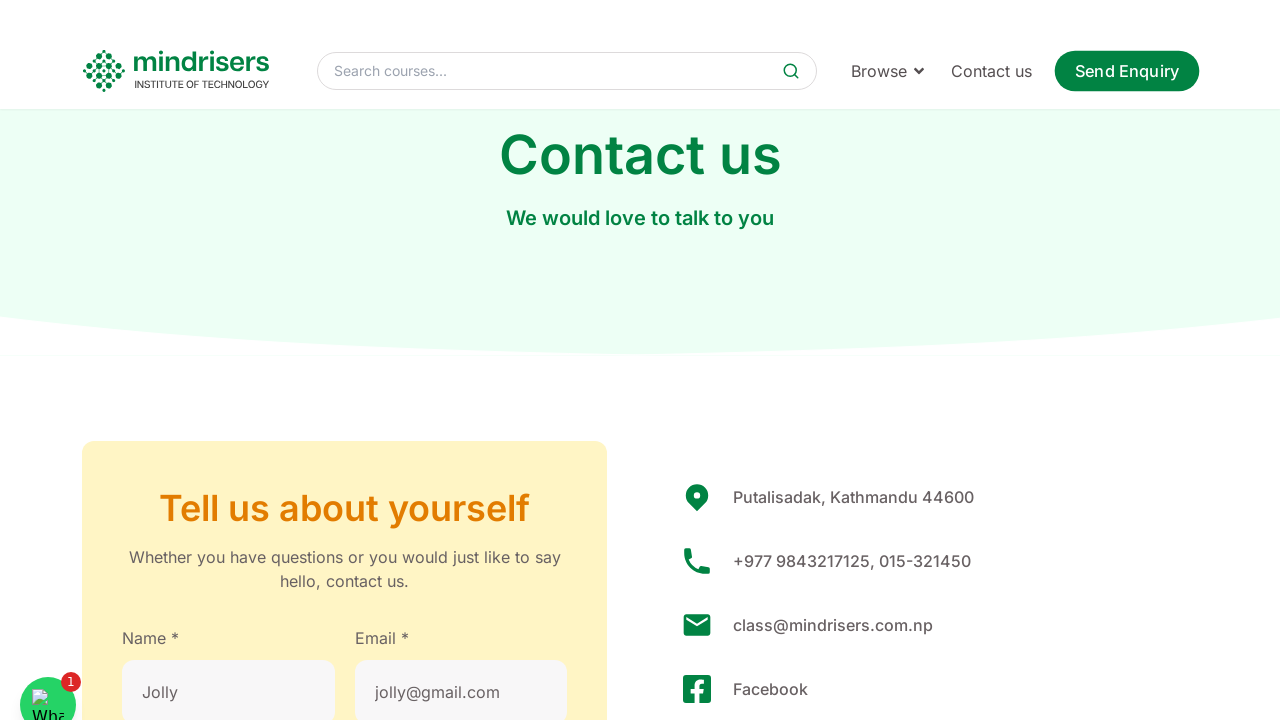

Filled subject field with 'Test inquiry about services' on input[placeholder='Subject']
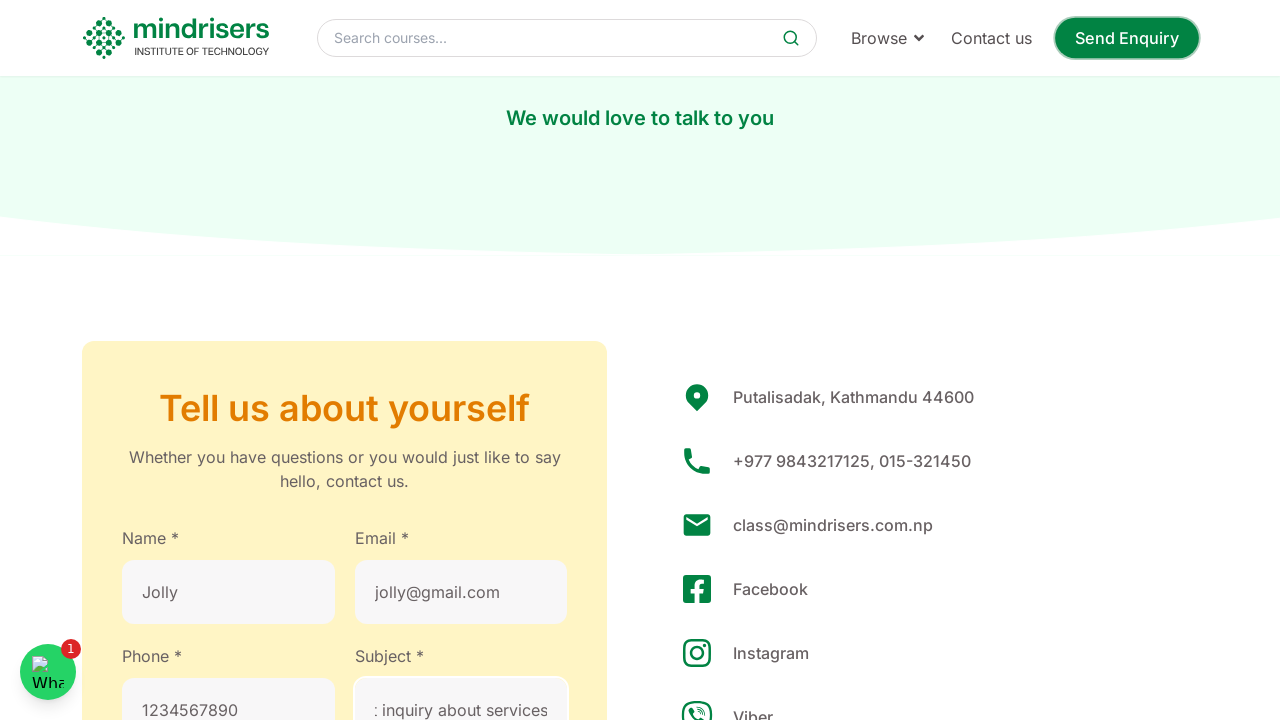

Filled queries field with service inquiry message on textarea[placeholder='Queries']
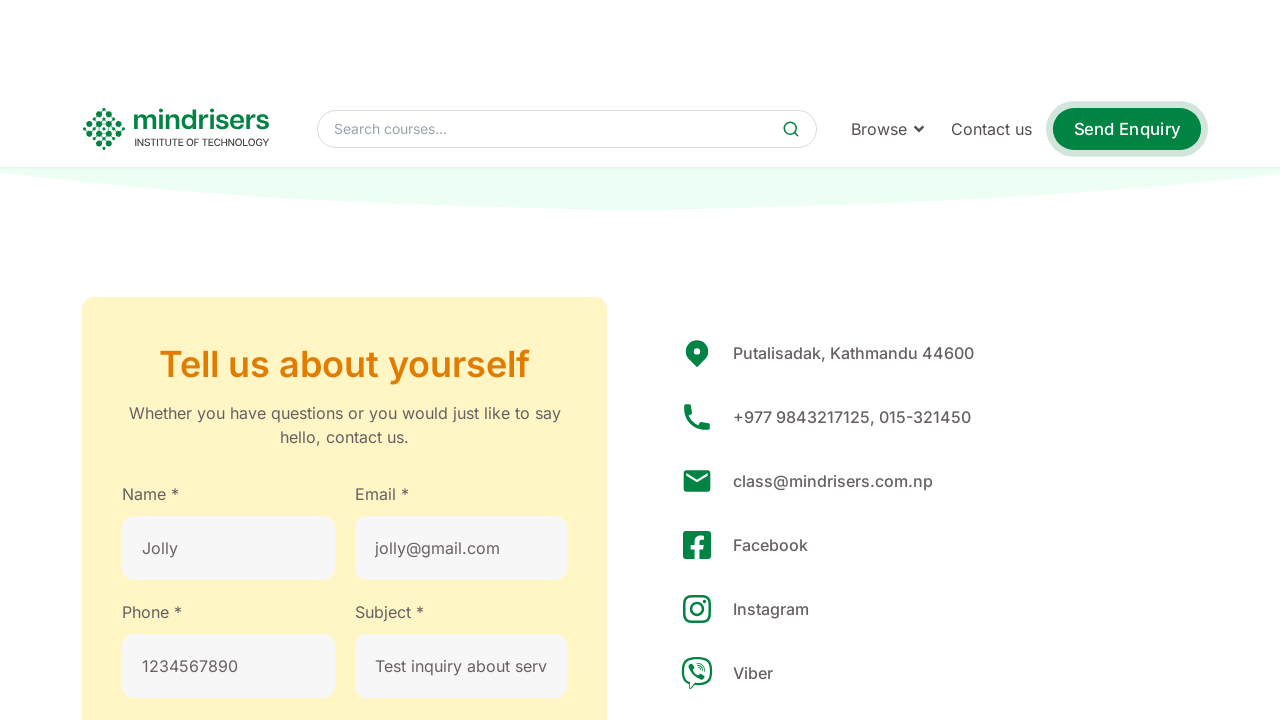

Clicked submit button to submit contact form at (525, 360) on button:has-text('Submit')
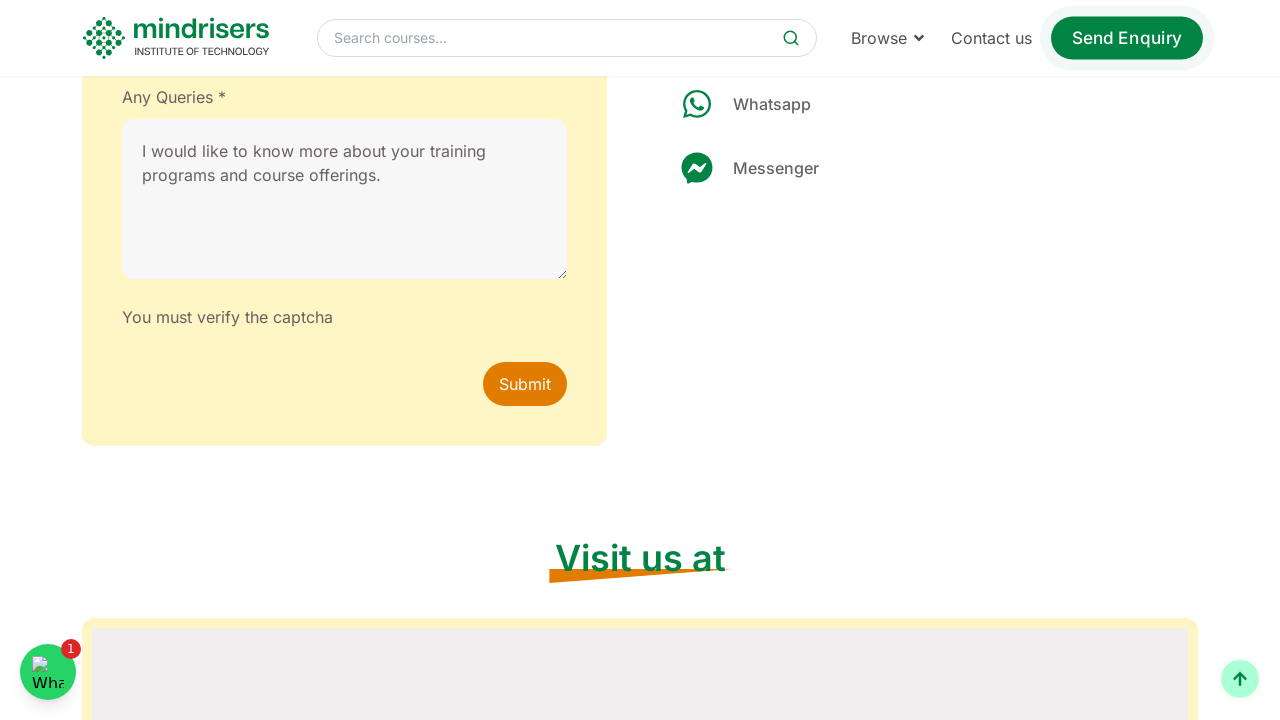

Waited 2 seconds for form submission to process
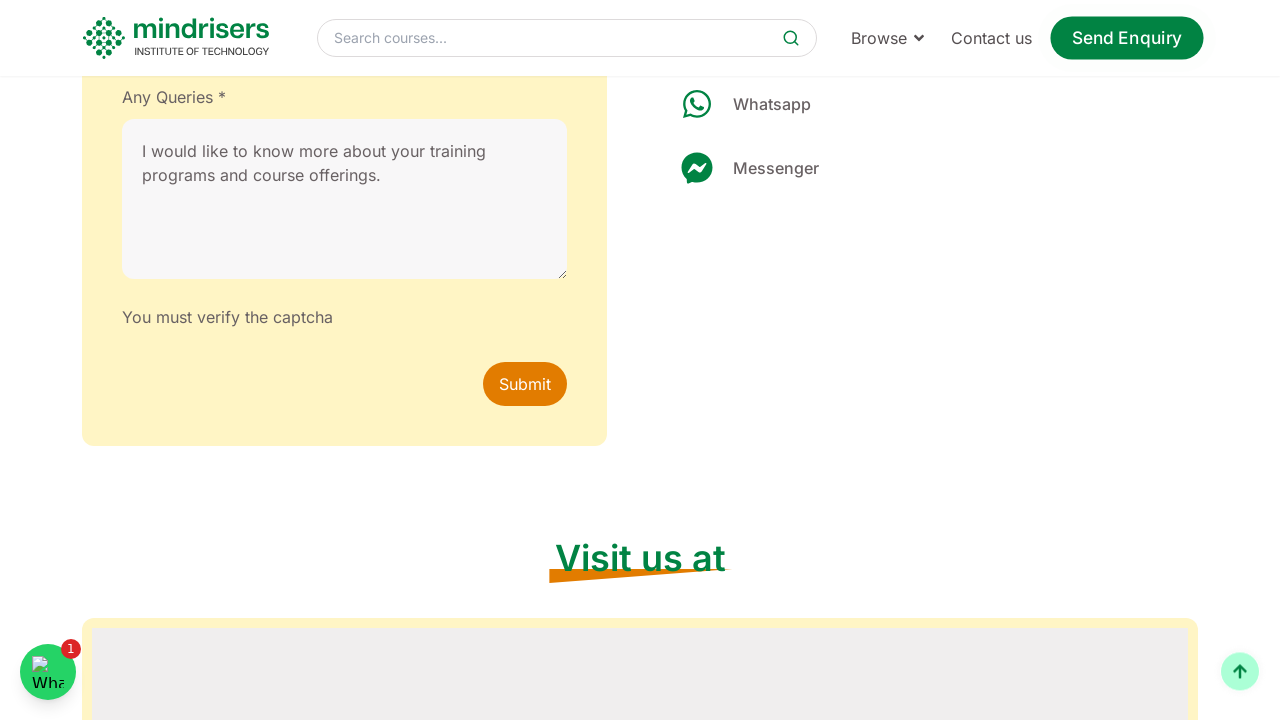

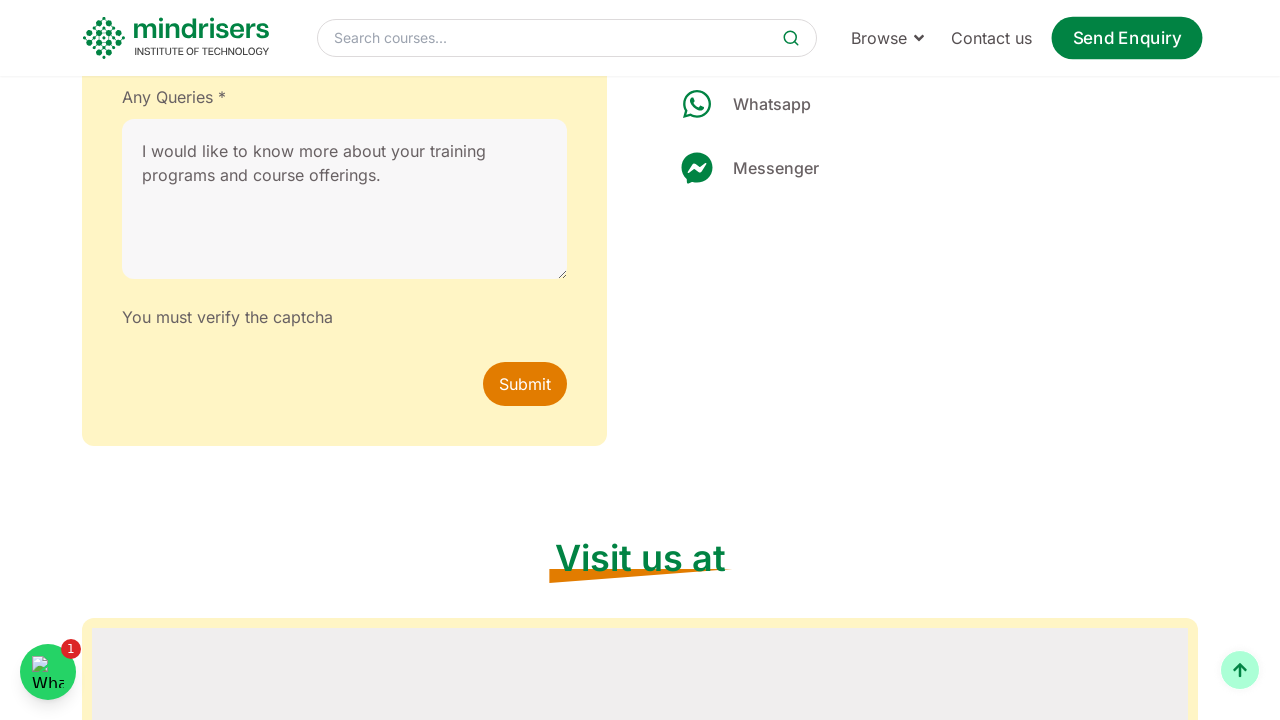